Tests triggering a print dialog on the Selenium website using keyboard shortcuts (Ctrl+P) and attempting to dismiss it with keyboard navigation

Starting URL: https://www.selenium.dev/

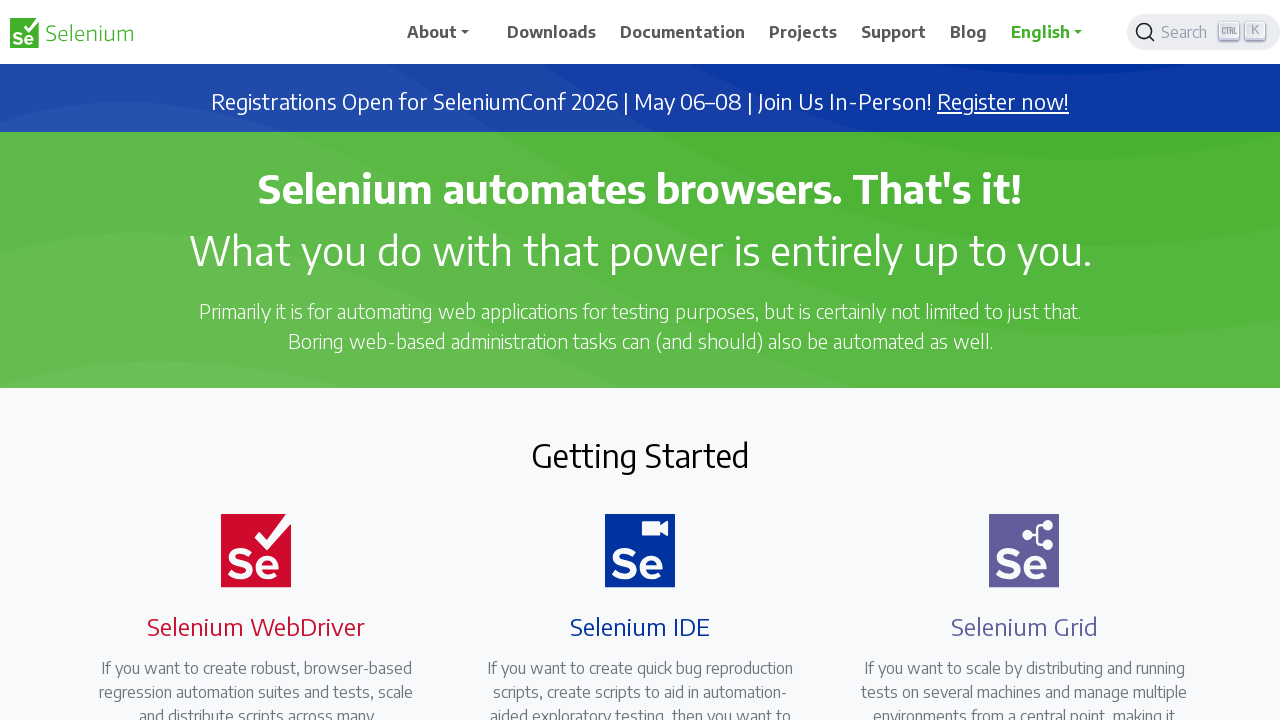

Waited for page to fully load (domcontentloaded state)
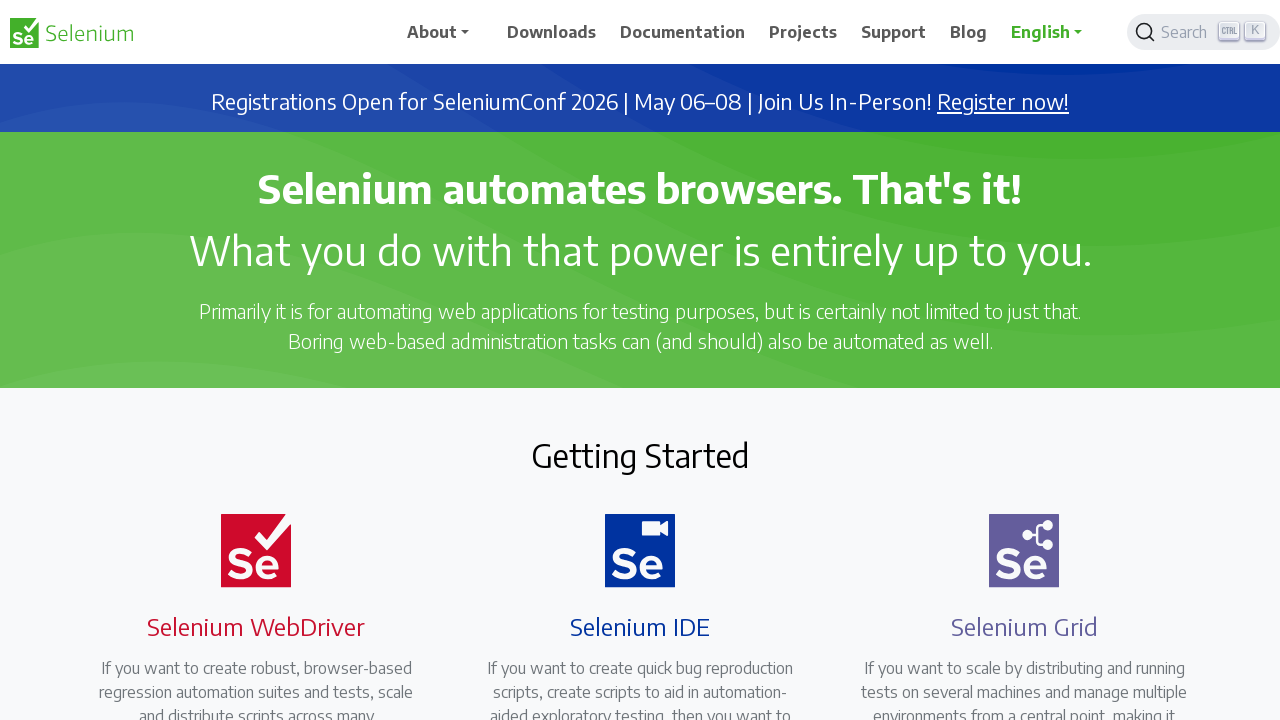

Triggered print dialog using Ctrl+P keyboard shortcut
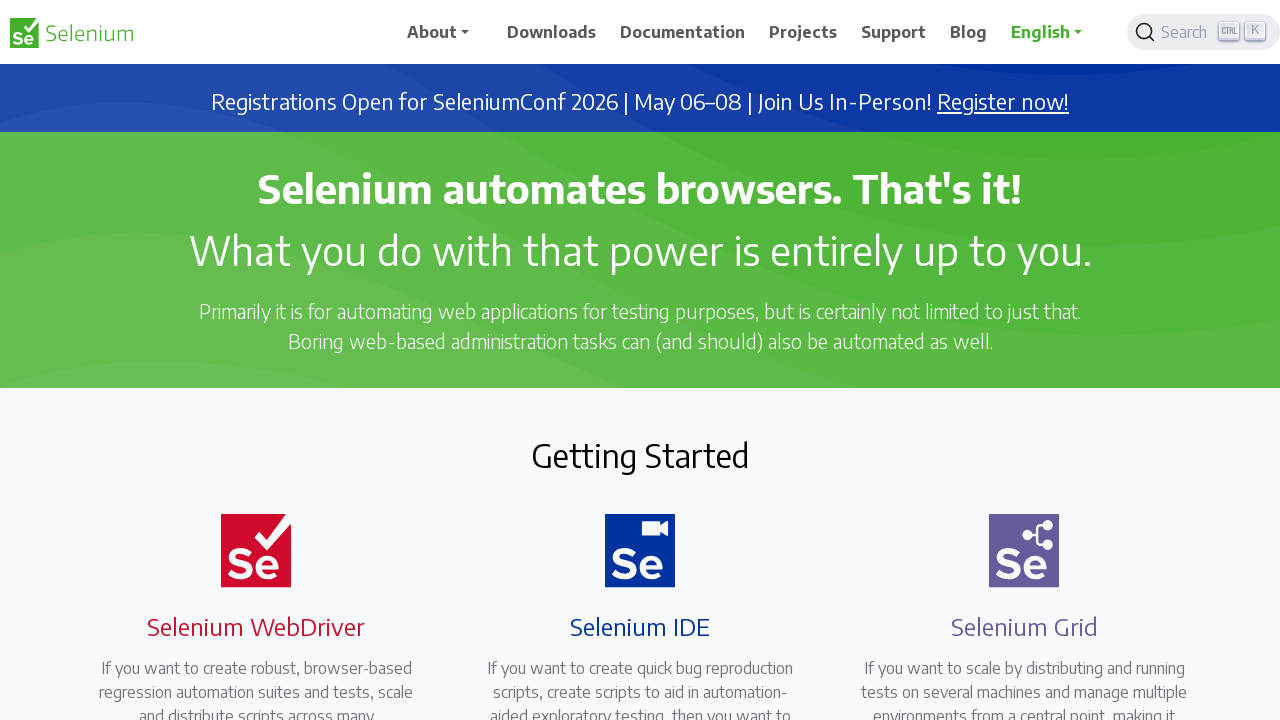

Waited 2 seconds for print dialog to appear
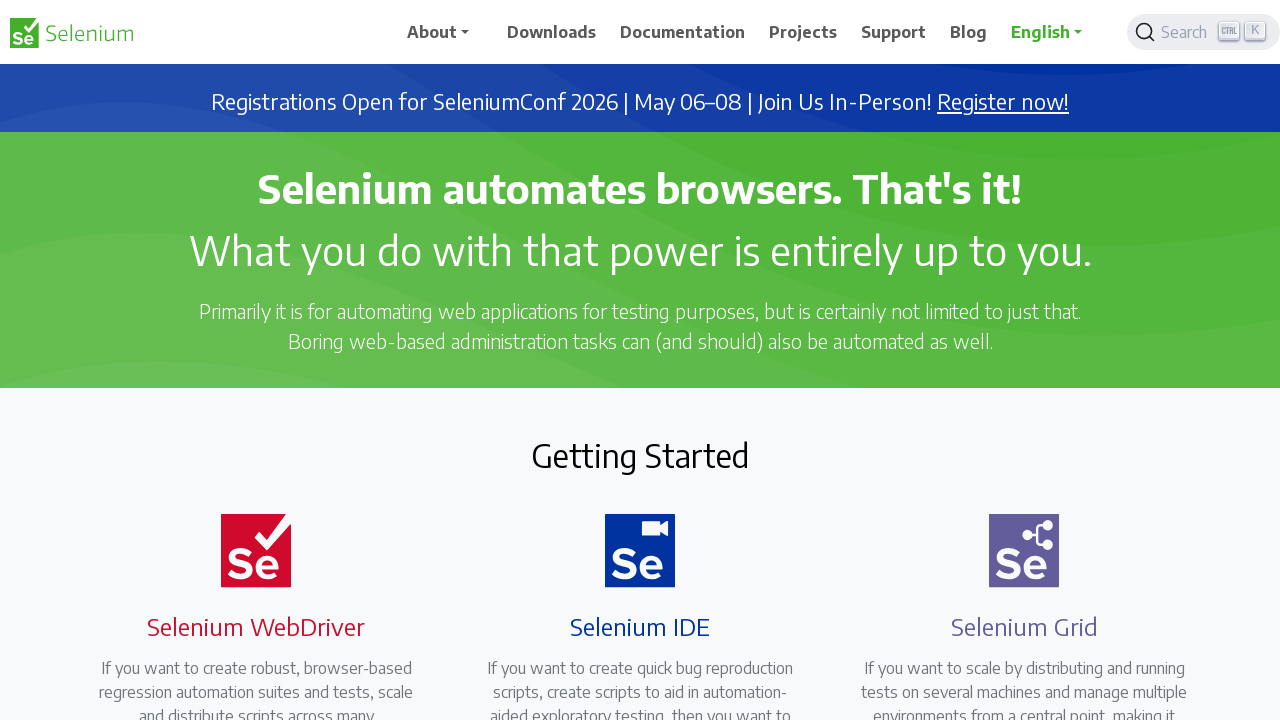

Pressed Tab to navigate within print dialog
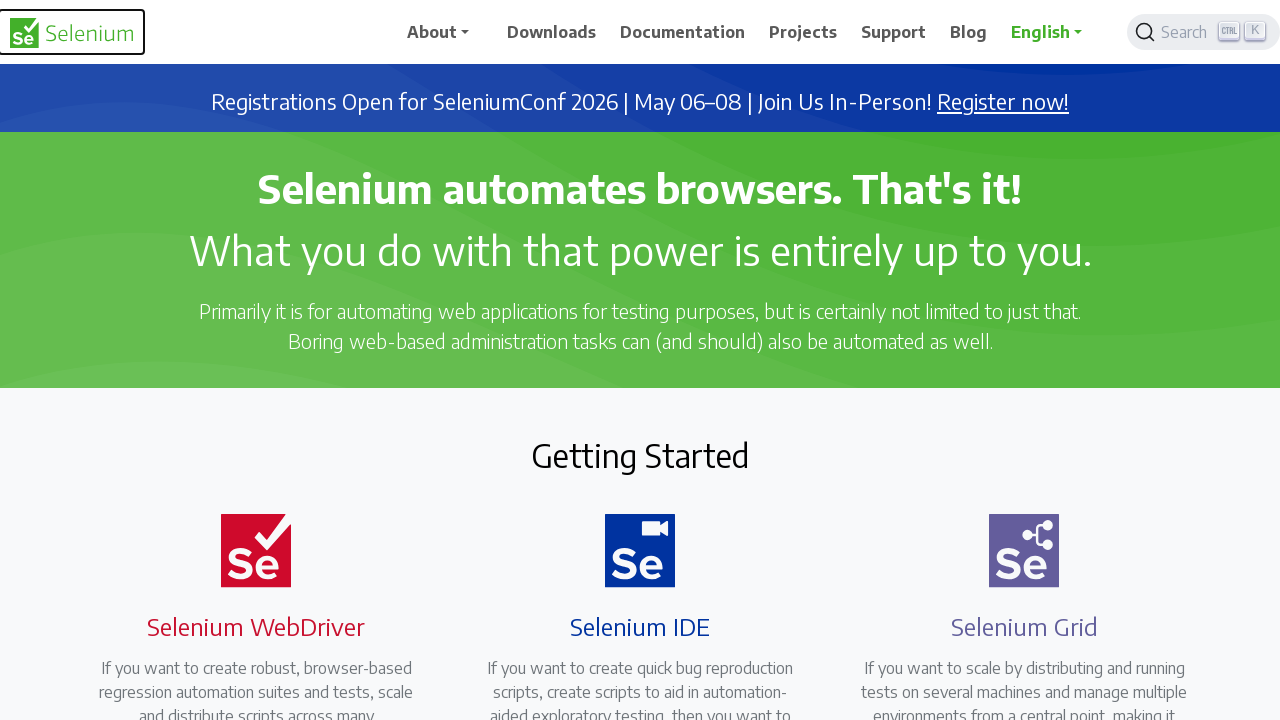

Waited 2 seconds before closing dialog
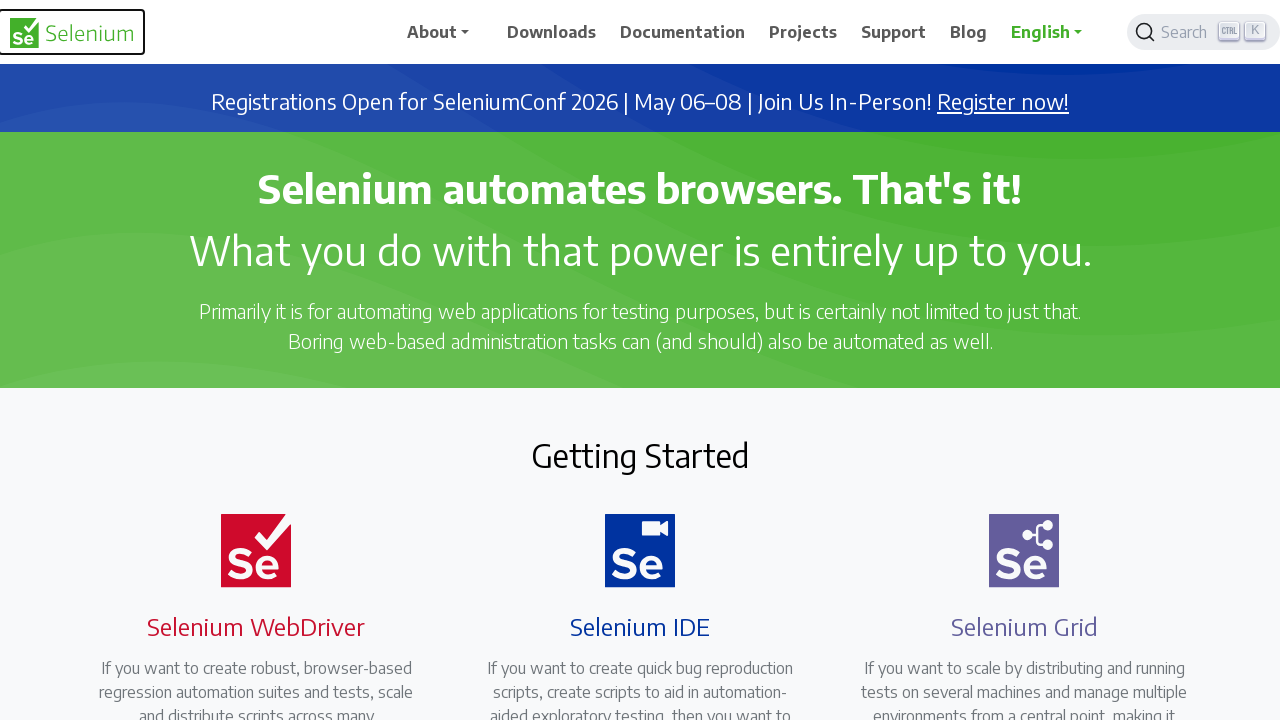

Pressed Escape to close the print dialog
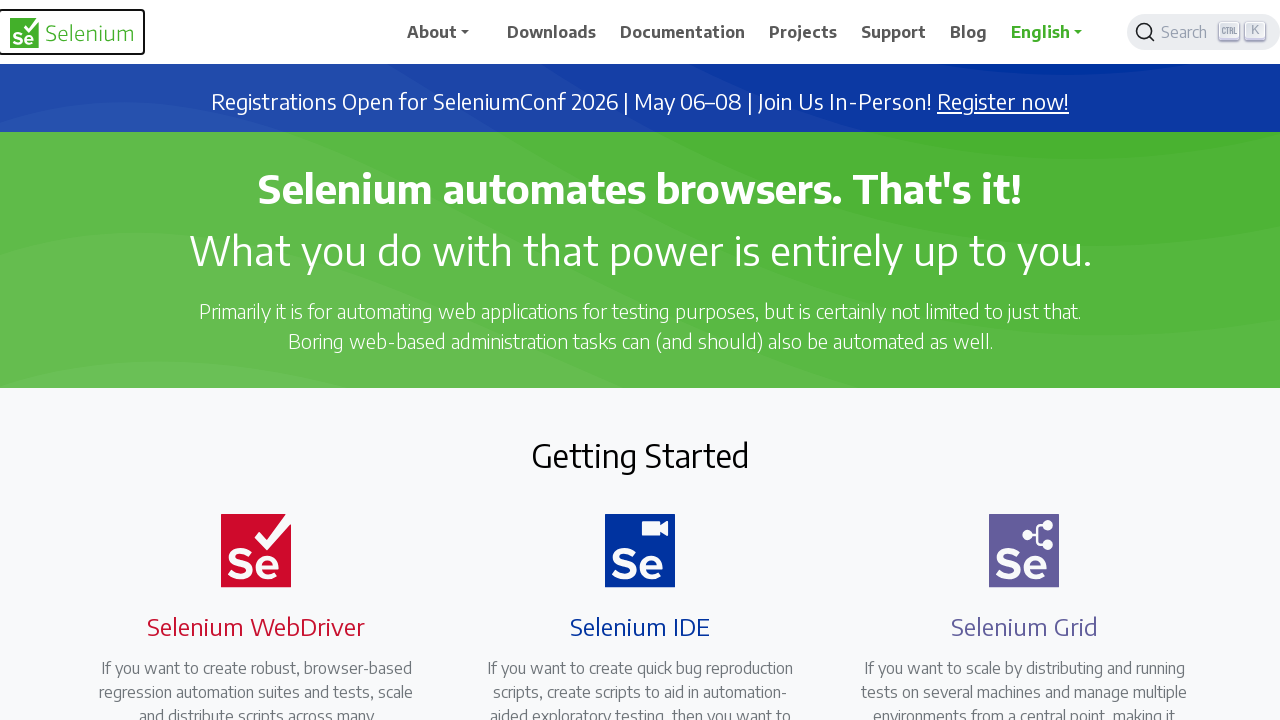

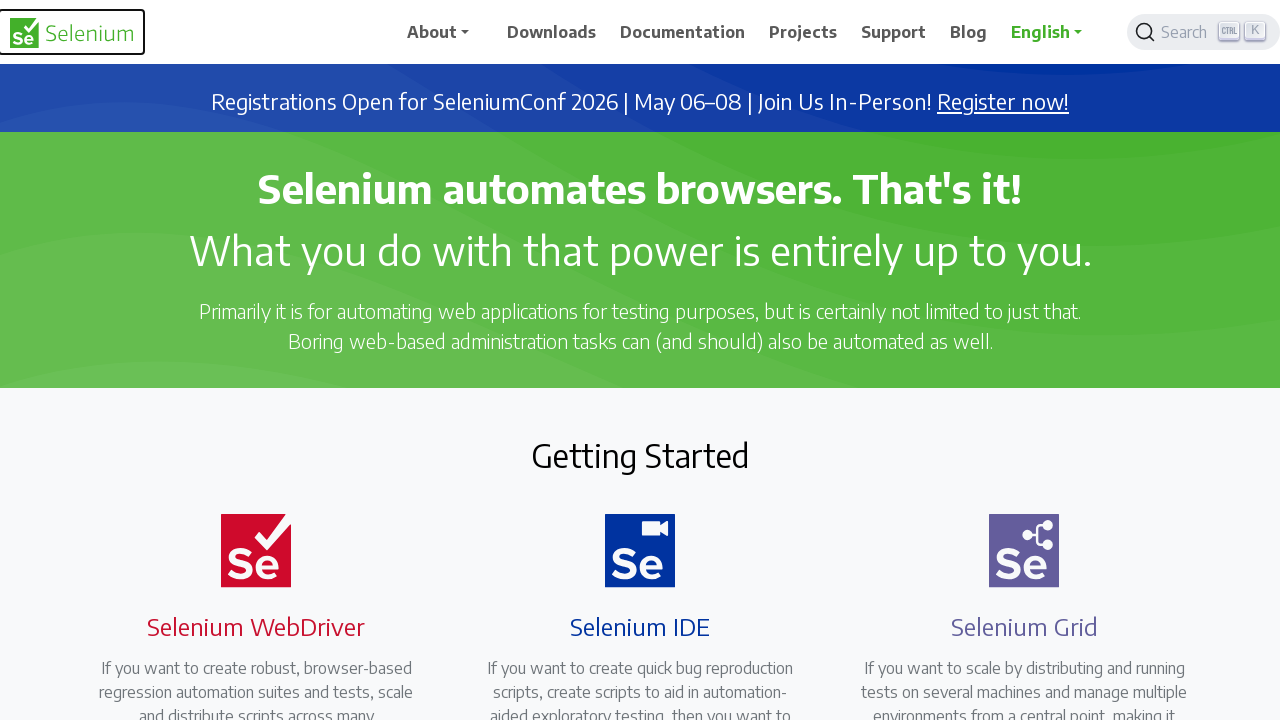